Navigates to the Test Otomasyonu website and maximizes the browser window

Starting URL: https://www.testotomasyonu.com

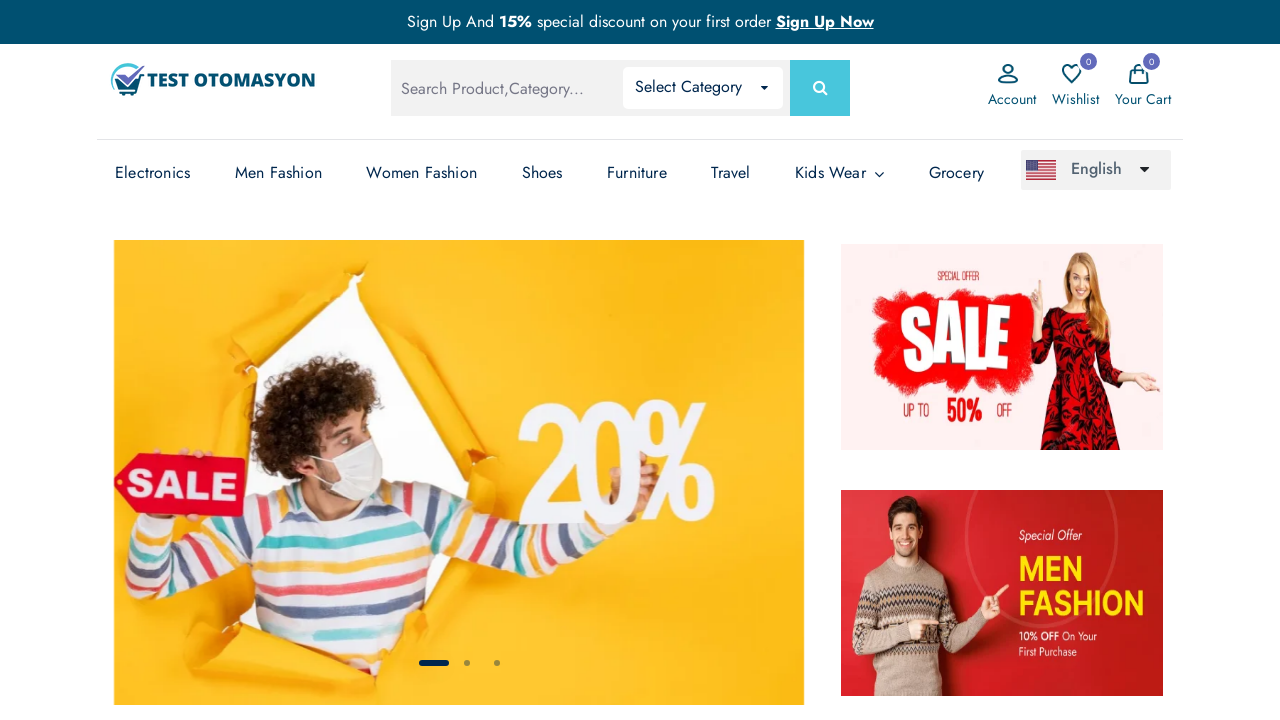

Waited for page to load completely (networkidle state)
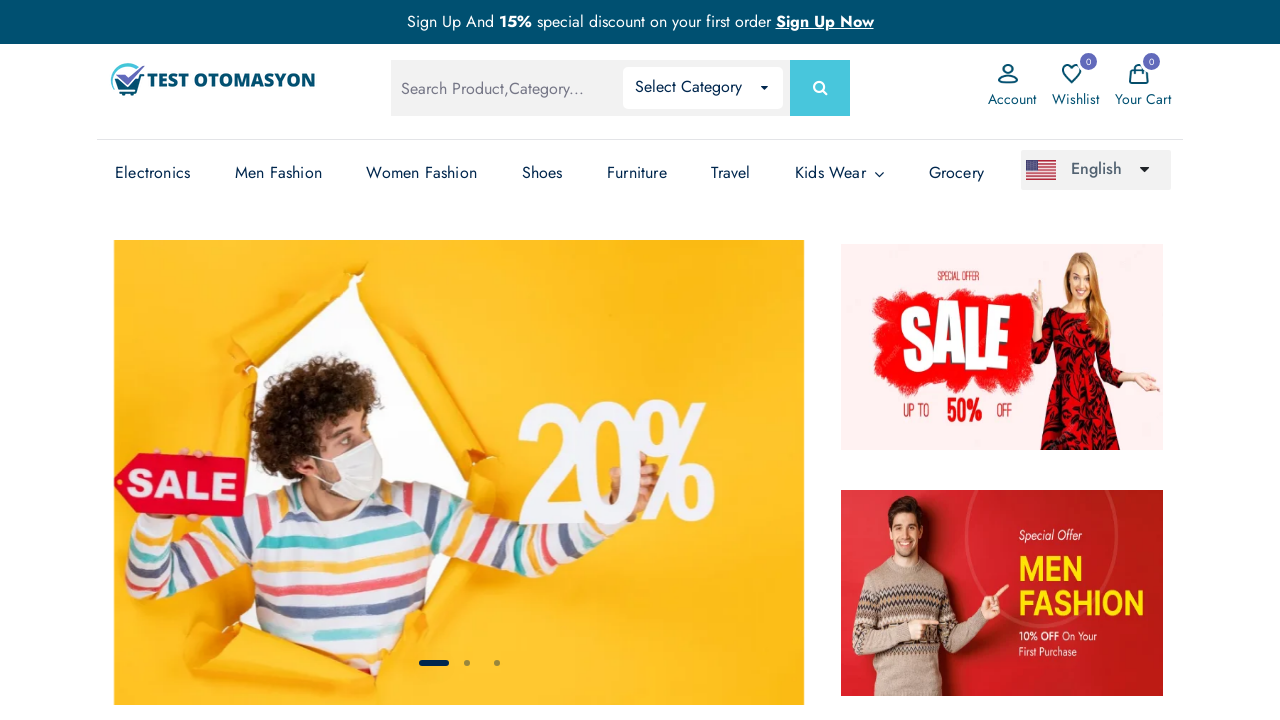

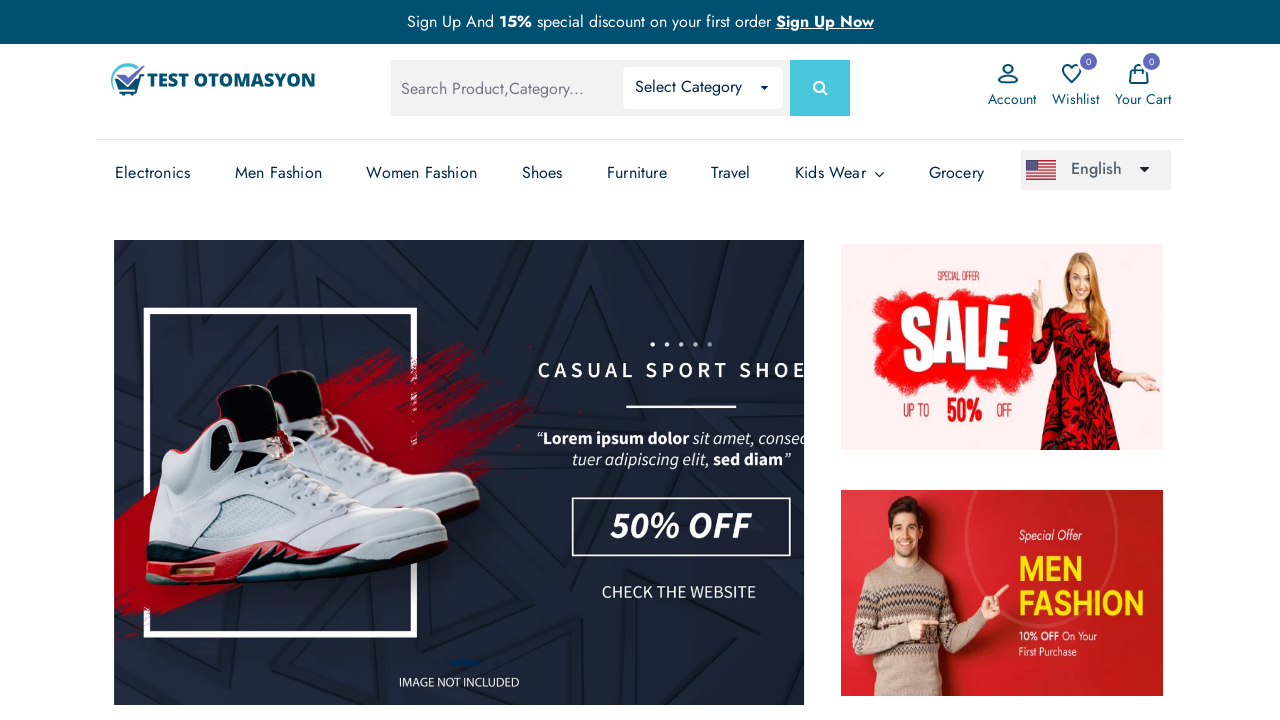